Tests a JavaScript prompt dialog by clicking a button, entering text into the prompt, accepting it, and verifying the entered text is displayed

Starting URL: https://automationfc.github.io/basic-form/index.html

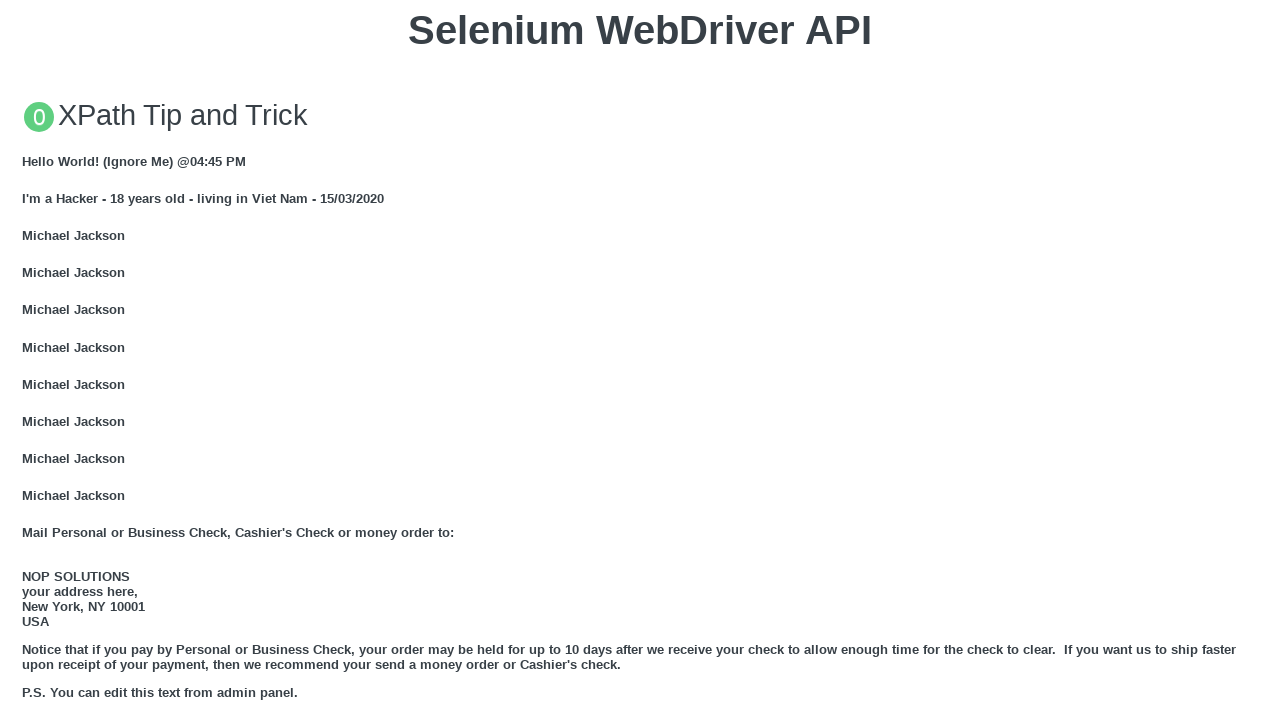

Set up dialog handler to accept prompt with text 'tubaotuoi'
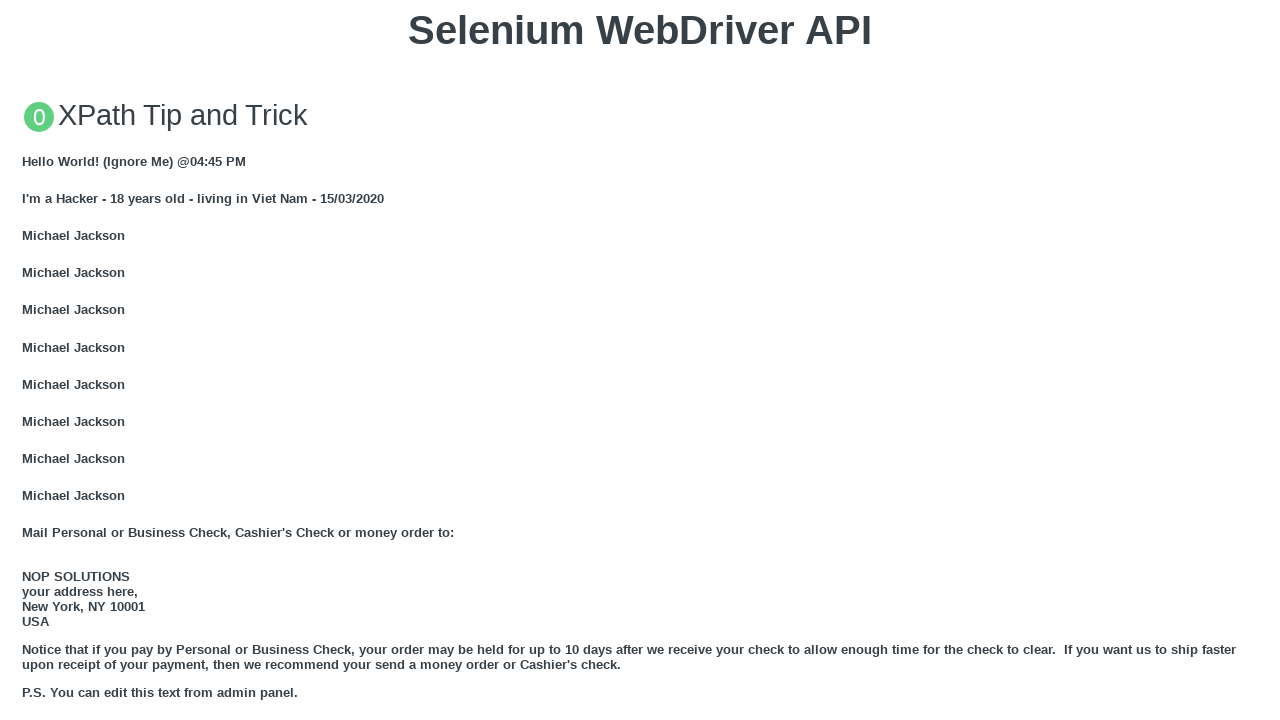

Clicked button to trigger JavaScript prompt dialog at (640, 360) on xpath=//button[text()='Click for JS Prompt']
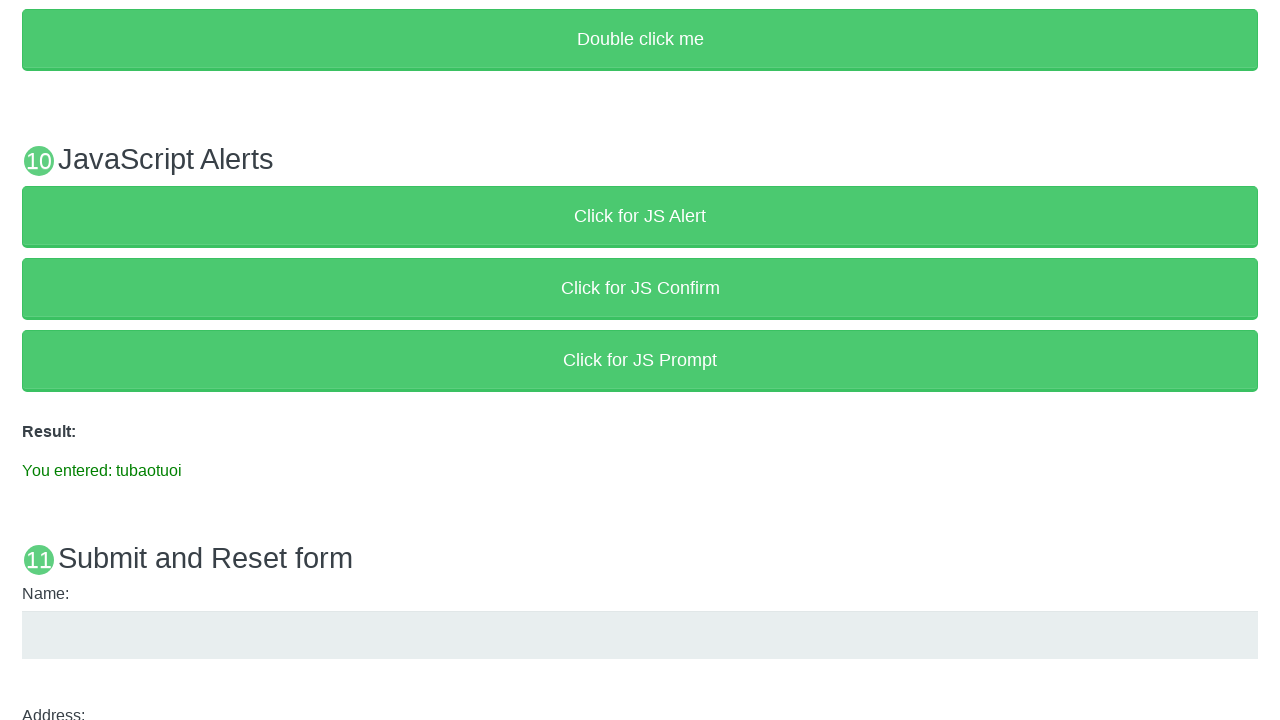

Result text element loaded on page
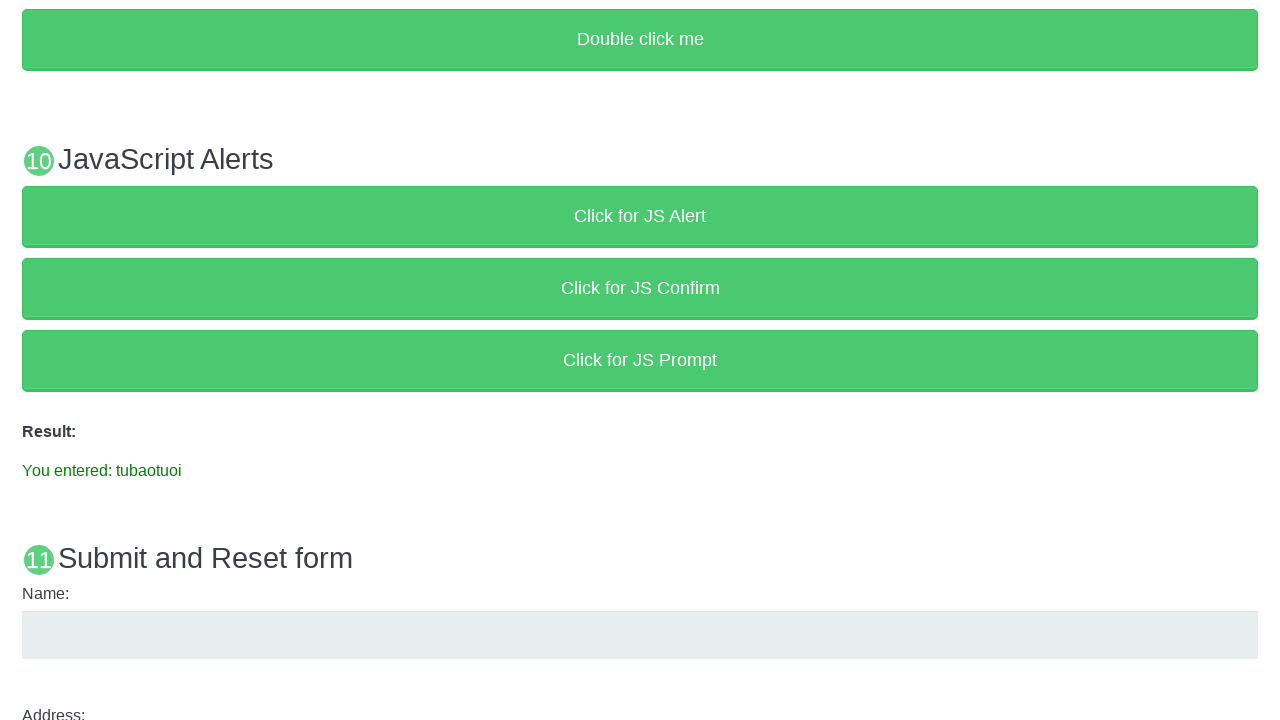

Verified that entered text 'tubaotuoi' is displayed in result element
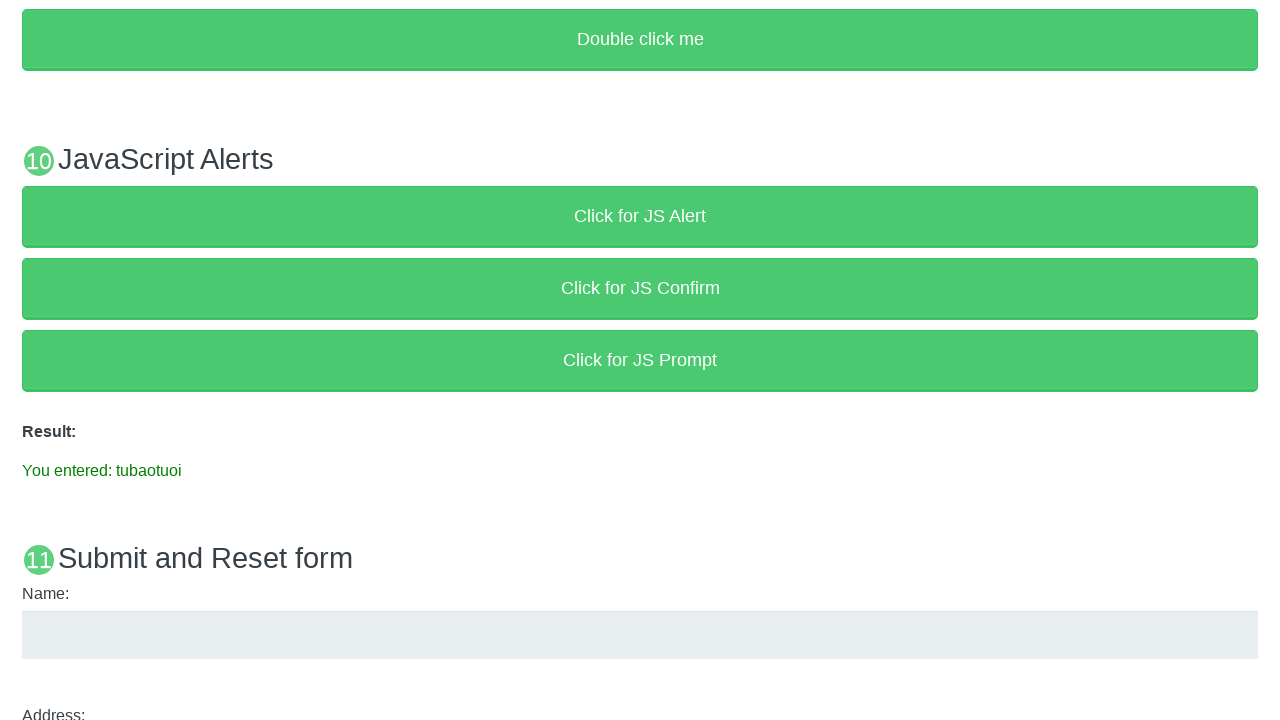

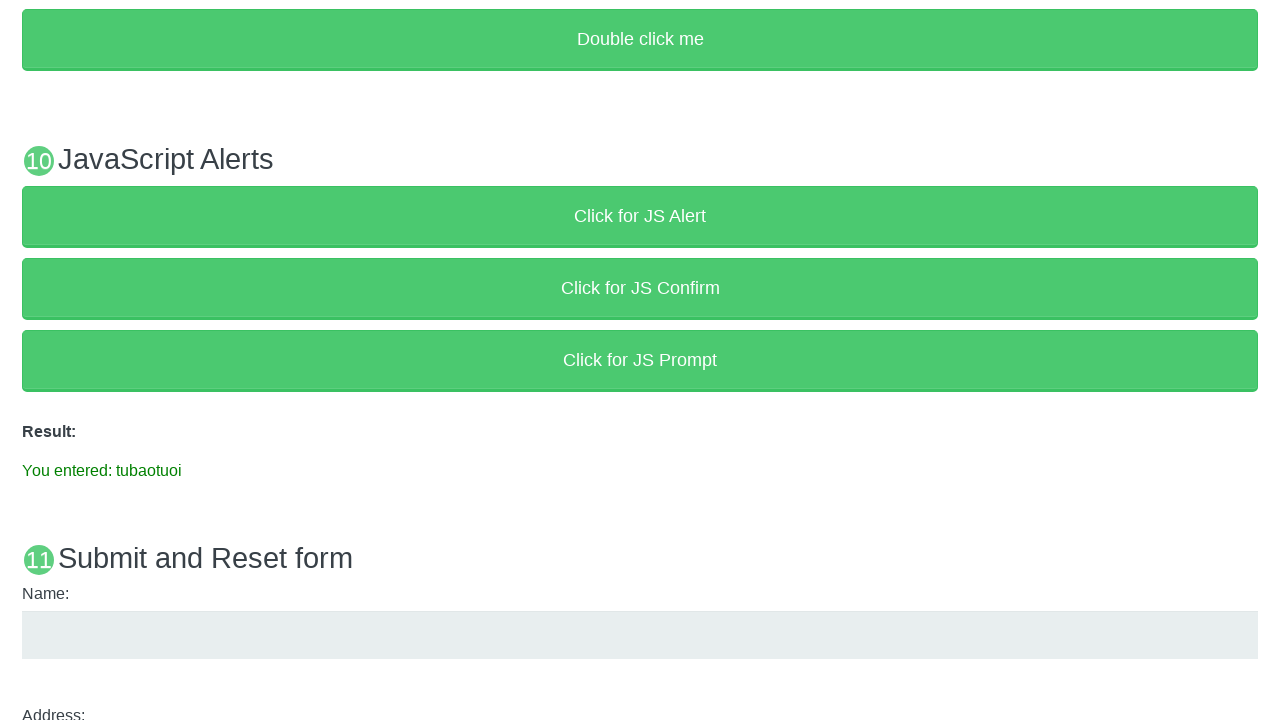